Tests A/B test opt-out by setting the opt-out cookie before visiting the A/B test page, then navigating to verify the test is bypassed.

Starting URL: http://the-internet.herokuapp.com

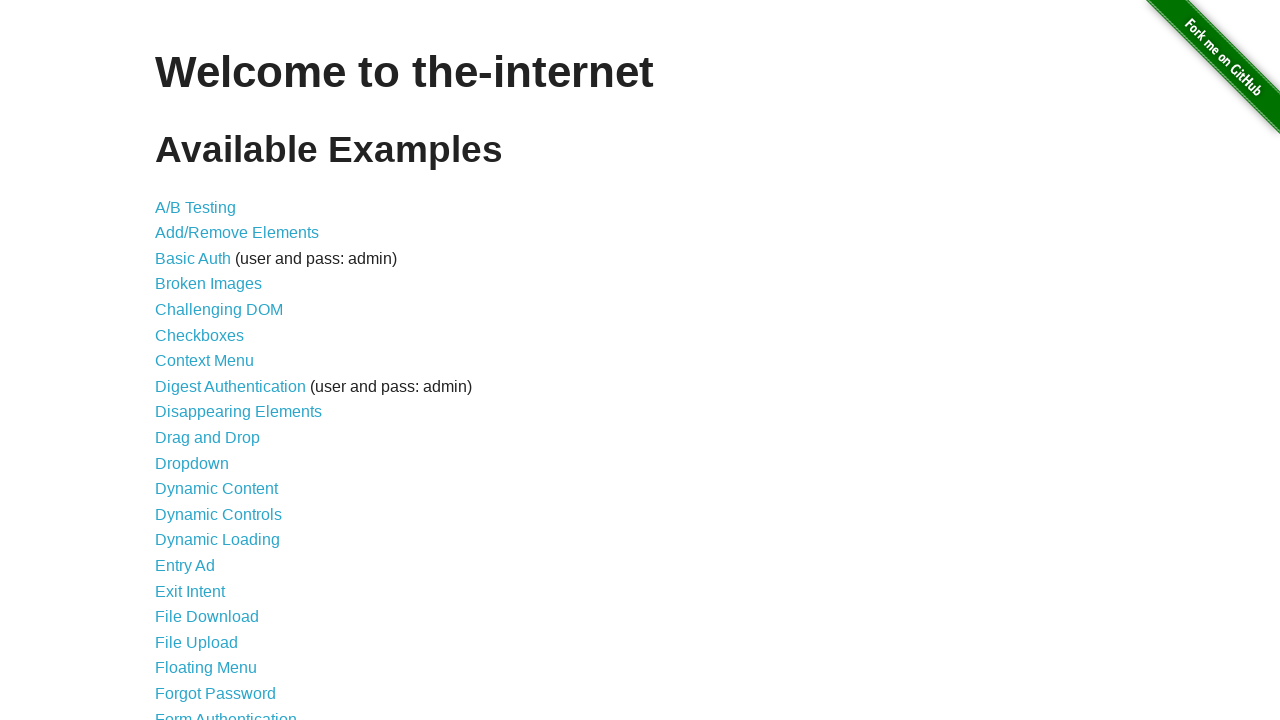

Added optimizelyOptOut cookie before visiting A/B test page
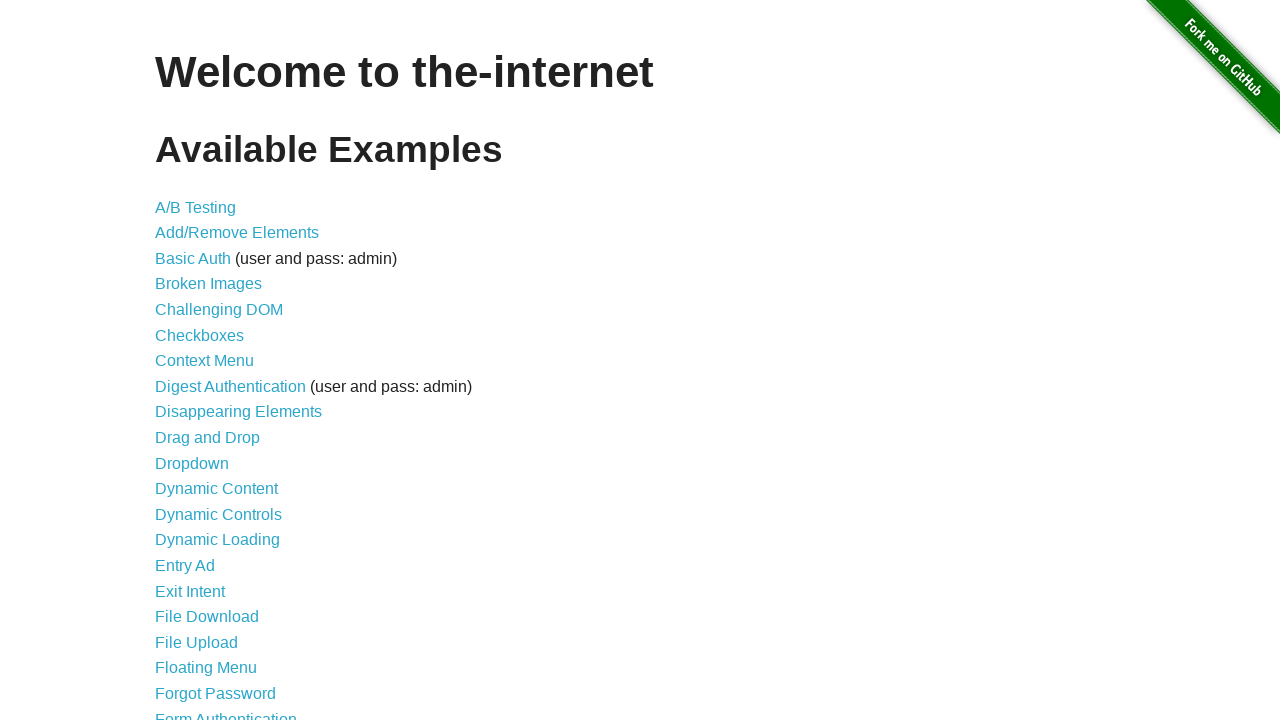

Navigated to A/B test page at /abtest
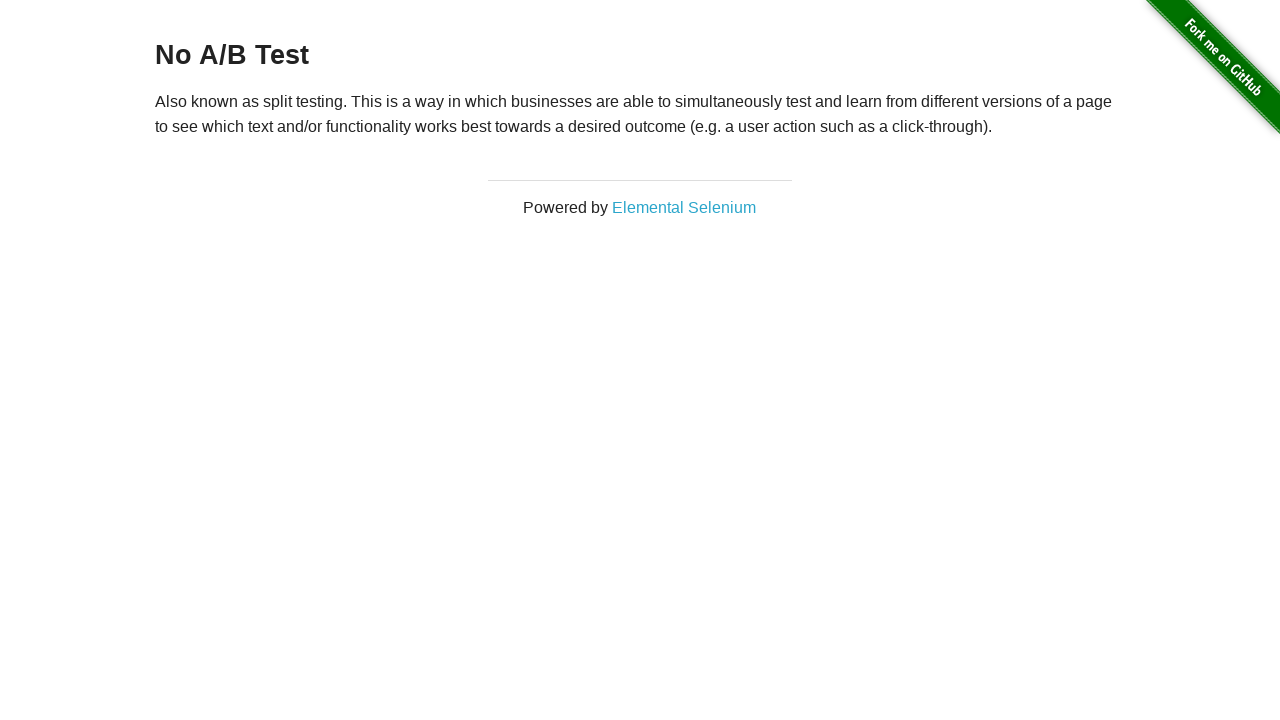

Retrieved heading text: 'No A/B Test'
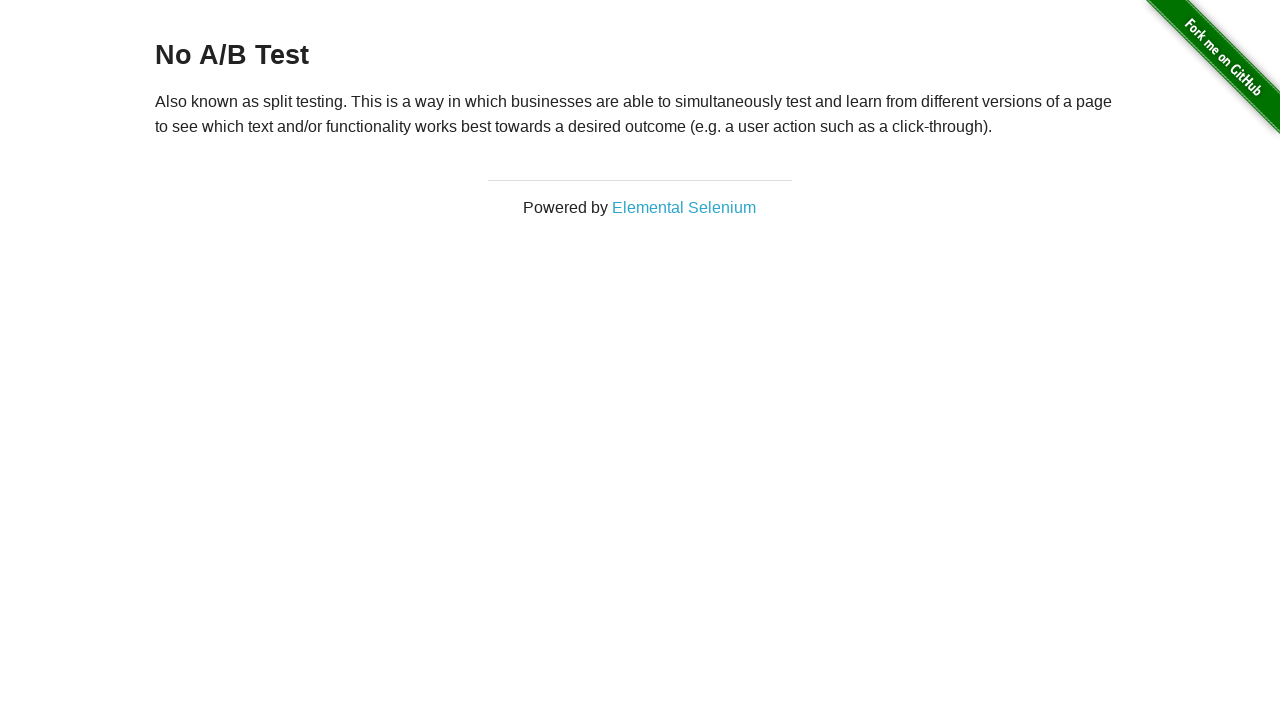

Verified that opt-out cookie successfully bypassed A/B test - heading is 'No A/B Test'
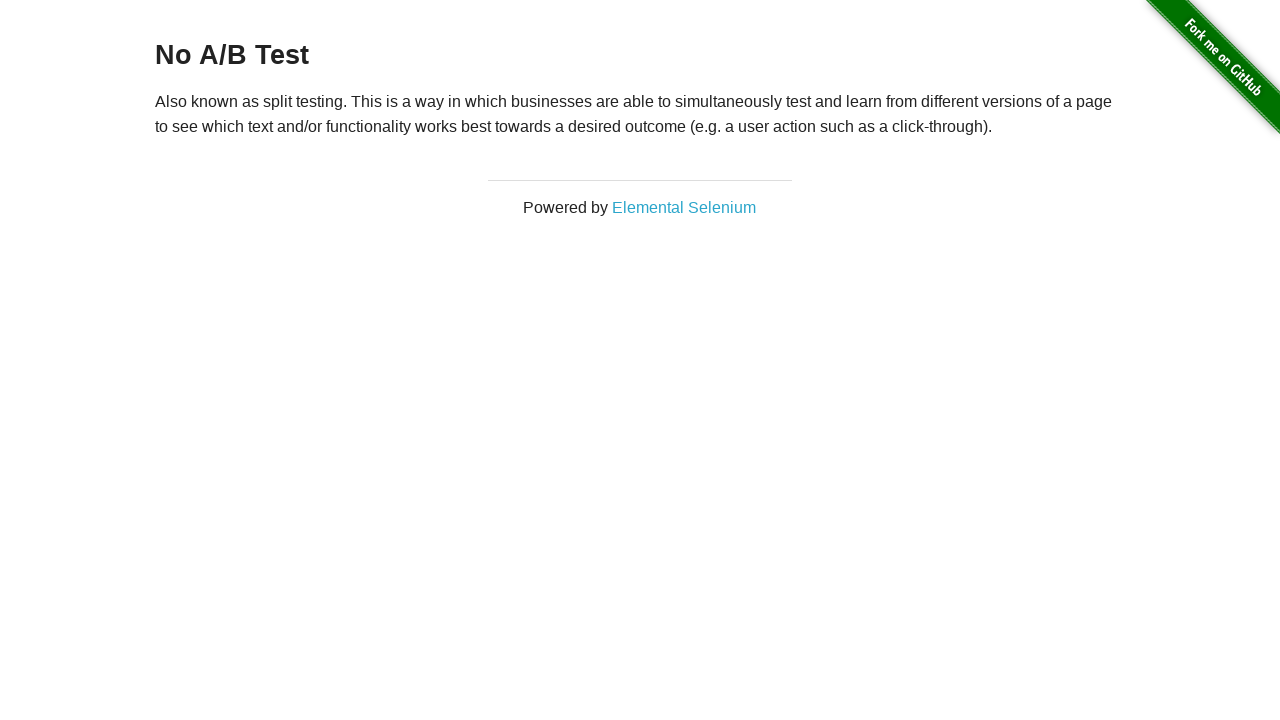

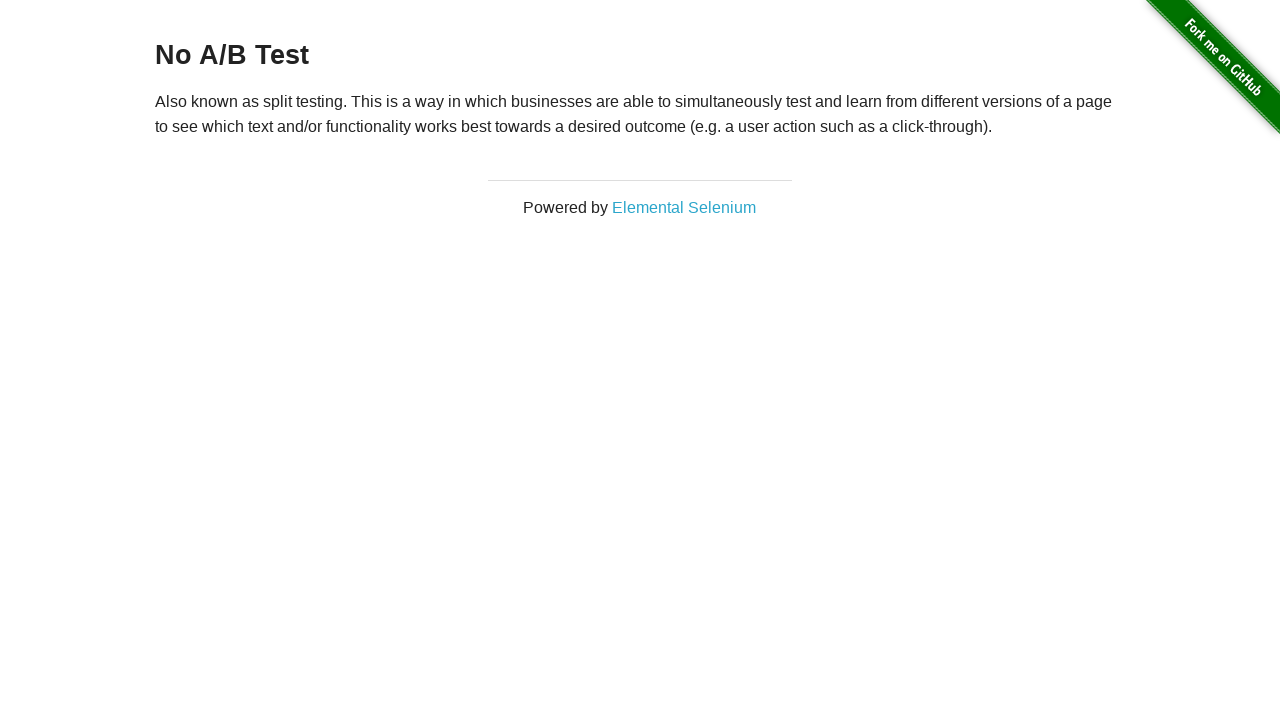